Tests a registration form by filling in personal details including first name, last name, address, email, phone number, selecting gender via radio button, and selecting a hobby via checkbox.

Starting URL: http://demo.automationtesting.in/Register.html

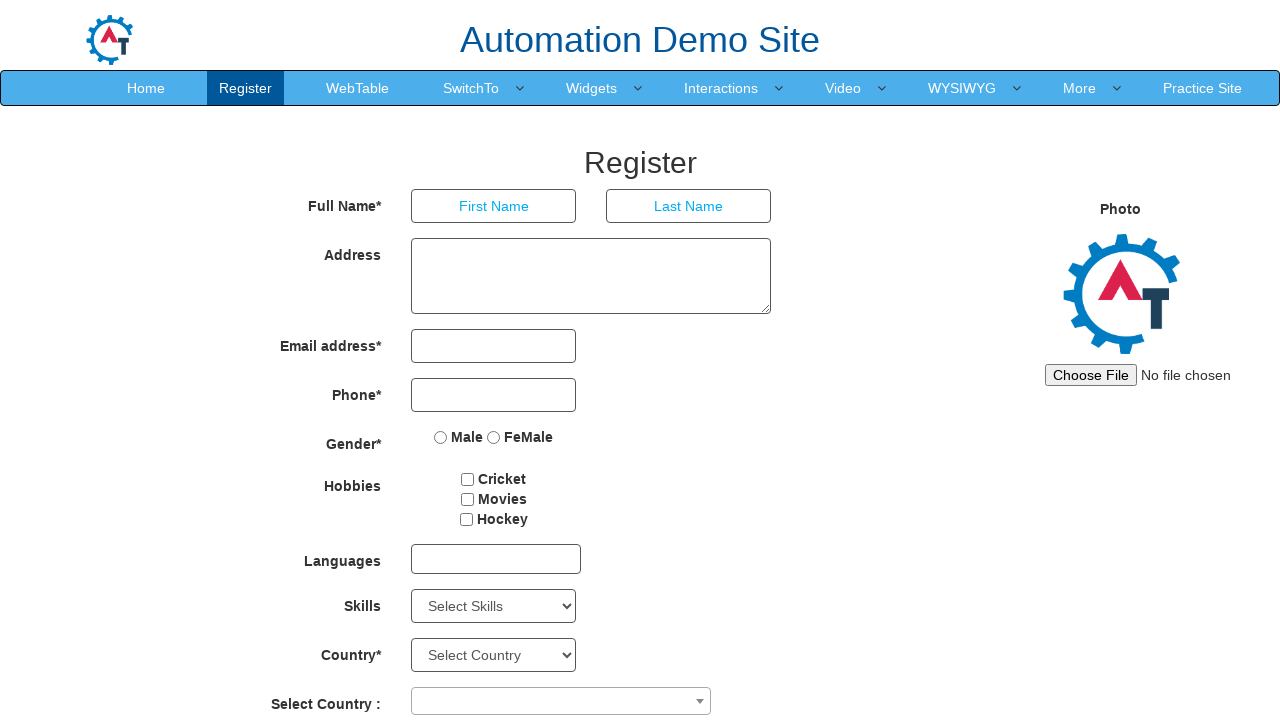

Filled first name field with 'Saravana' on input[type='text'] >> nth=0
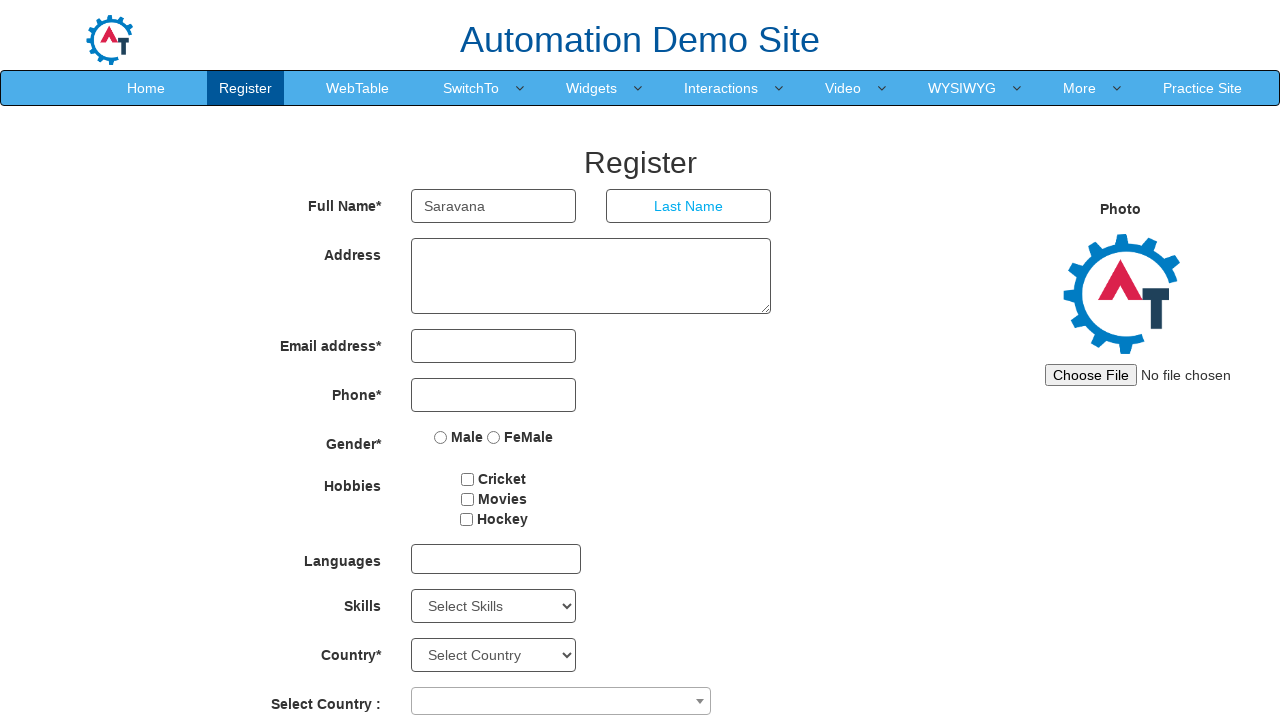

Filled last name field with 'Perumal' on input[type='text'] >> nth=1
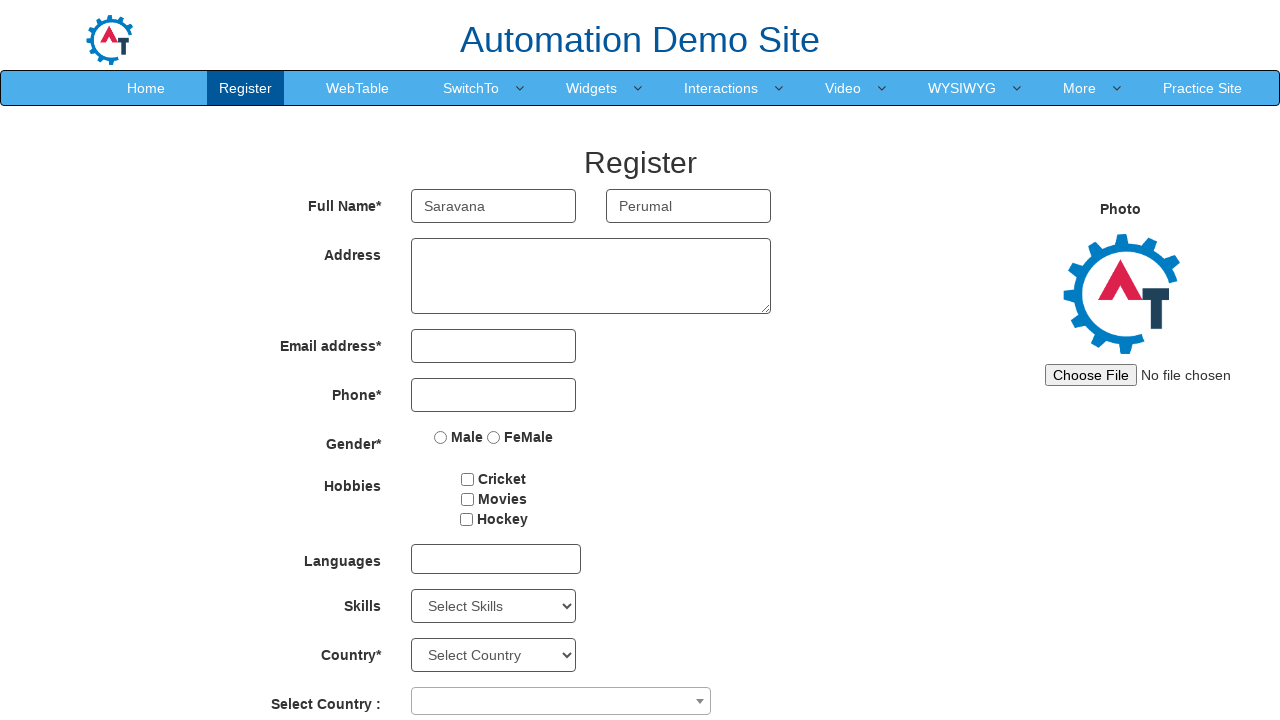

Filled address field with 'Plot no 14 Ongc First Main Road Karaikal' on textarea[rows='3']
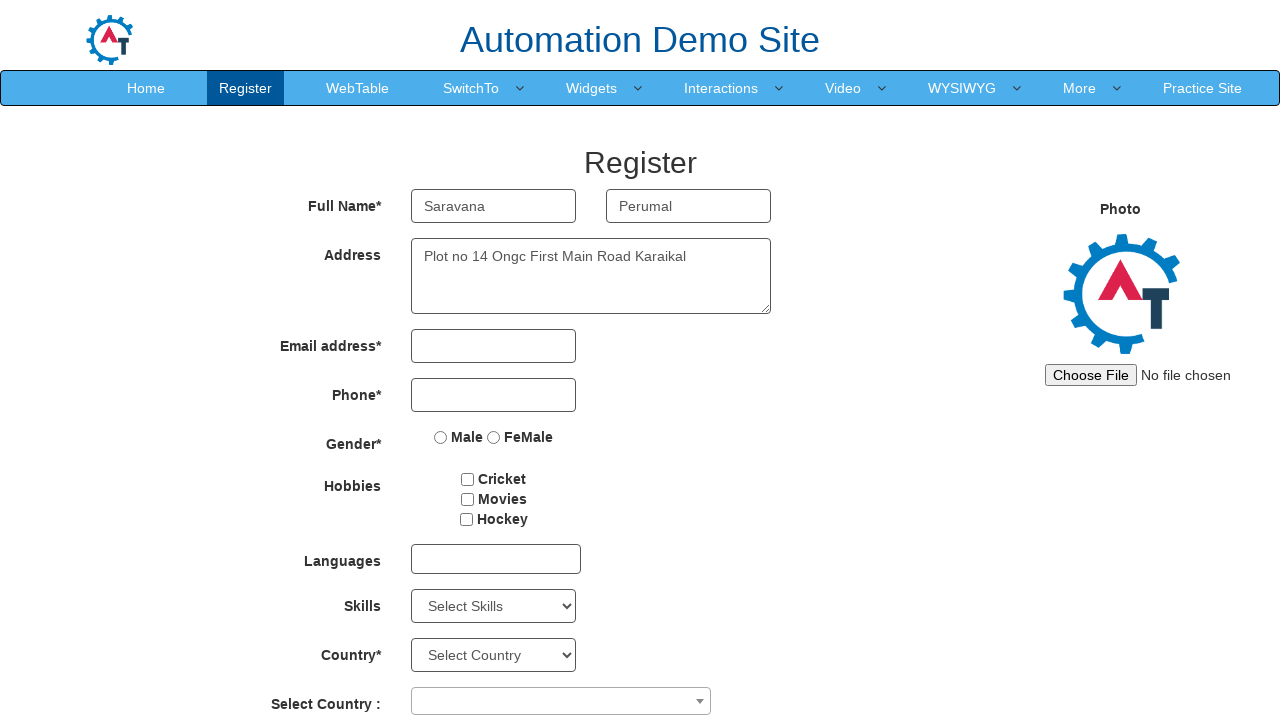

Filled email field with 'sharavan1100@gmail.com' on input[type='email']
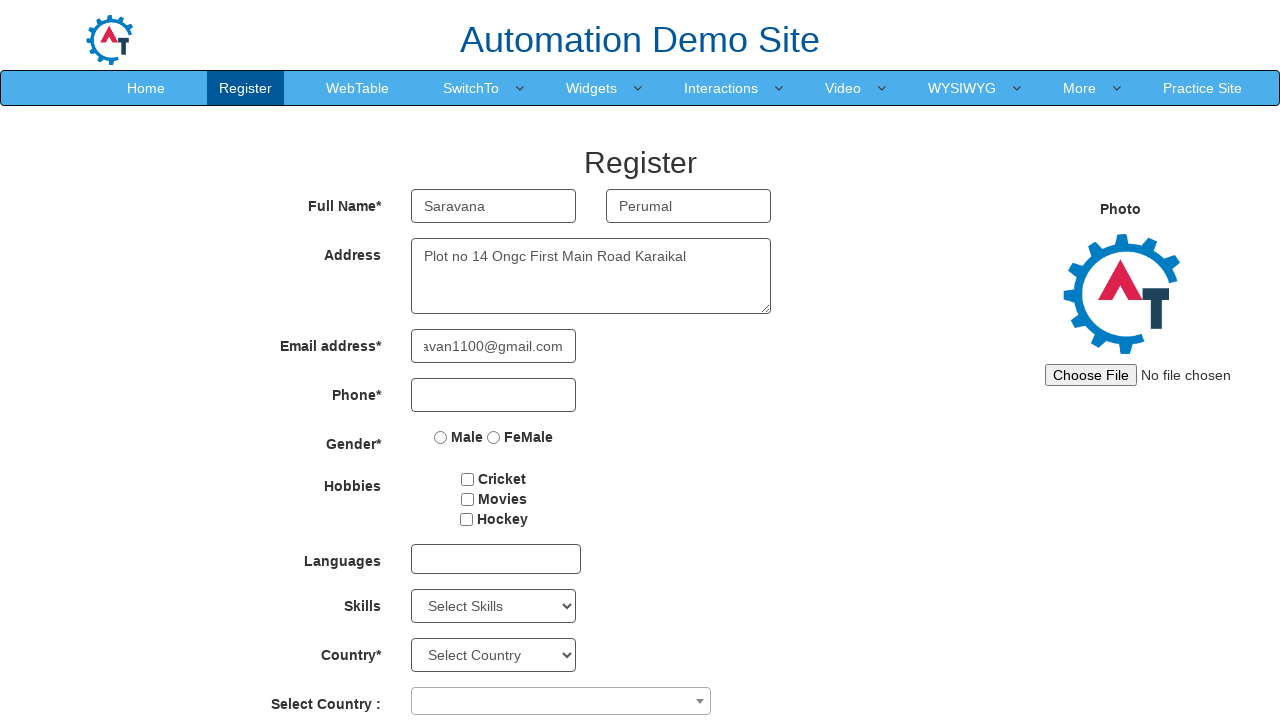

Filled phone number field with '9484494494' on input[type='tel']
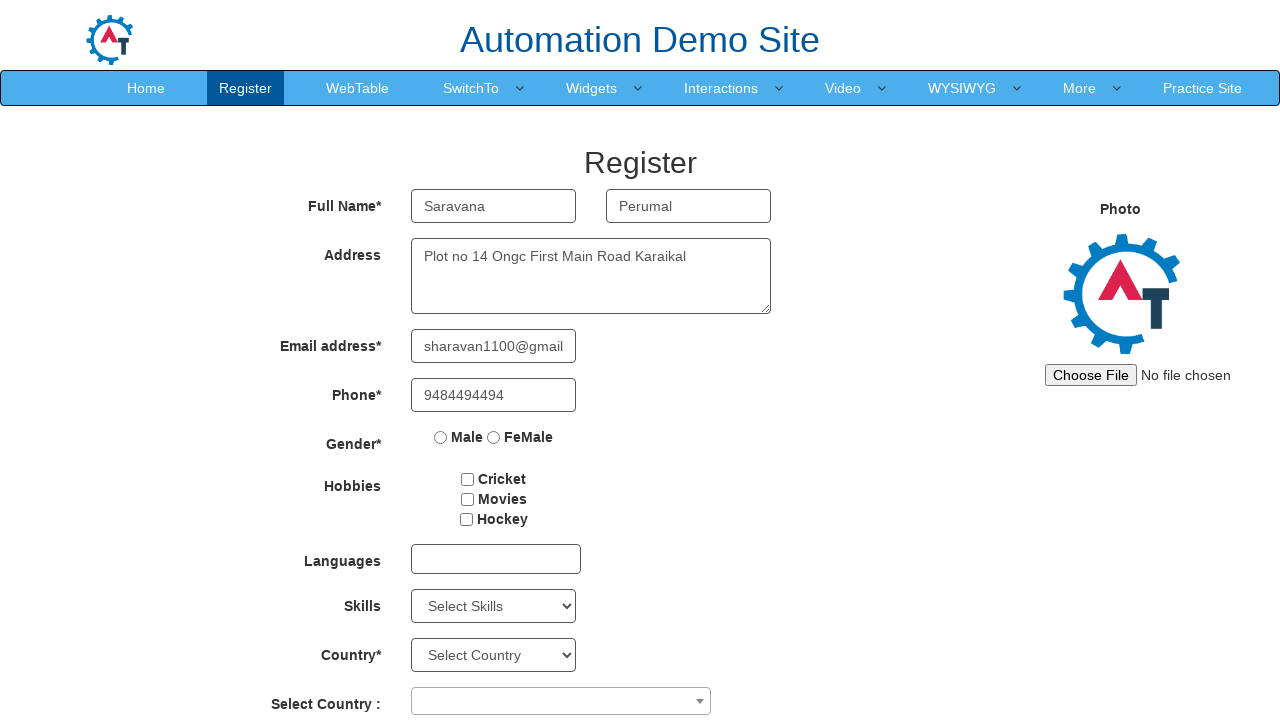

Selected gender radio button at (441, 437) on input[type='radio'] >> nth=0
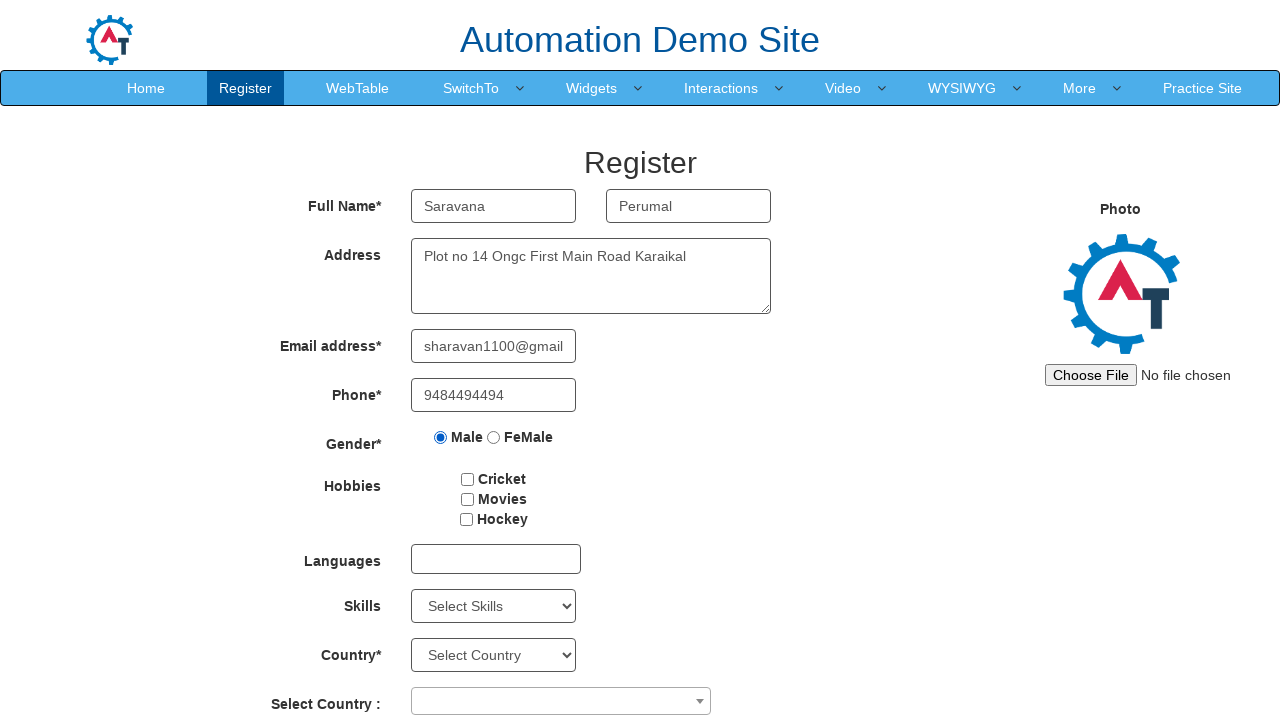

Selected hobby checkbox at (467, 499) on input[type='checkbox'] >> nth=1
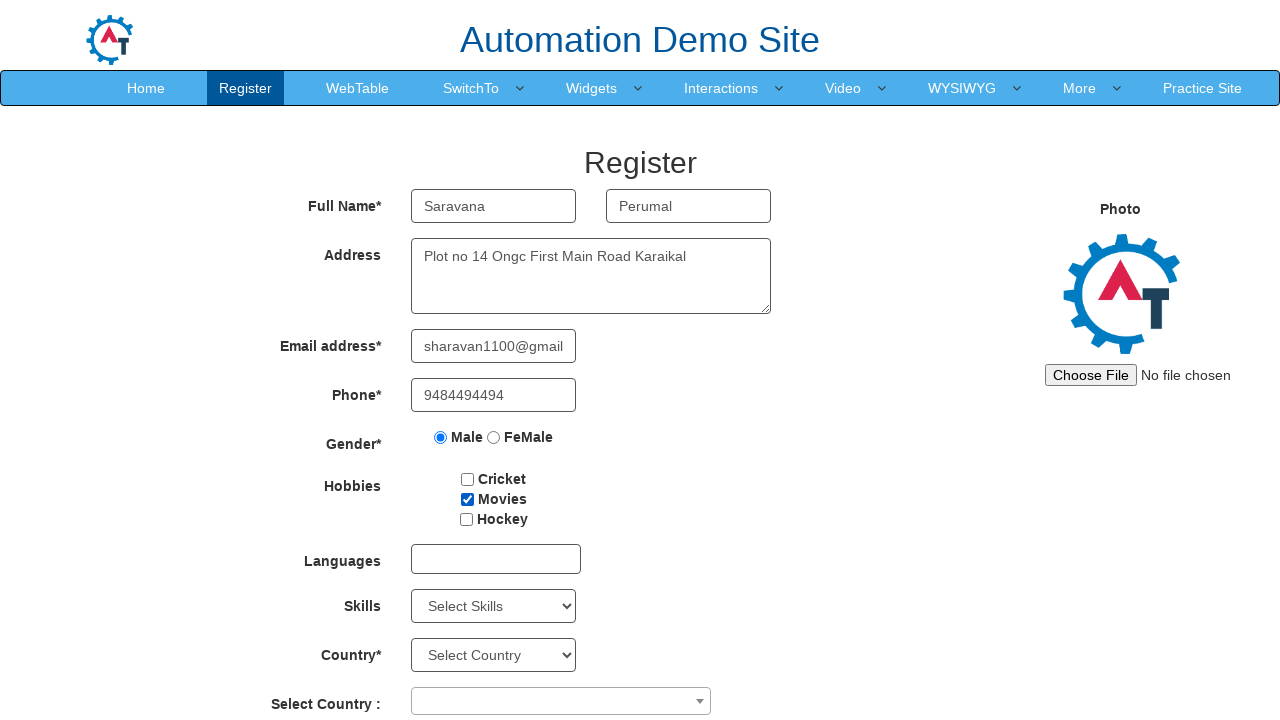

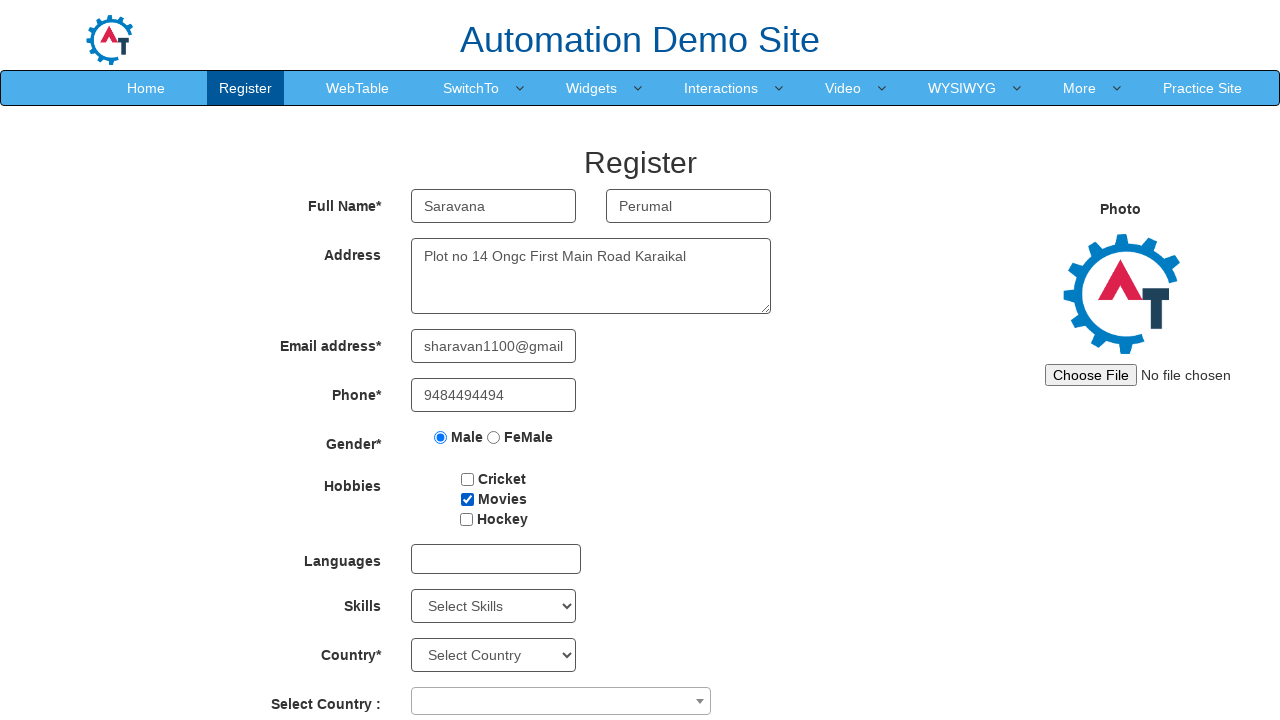